Tests that the form accepts age greater than 150 and successfully registers

Starting URL: https://davi-vert.vercel.app/index.html

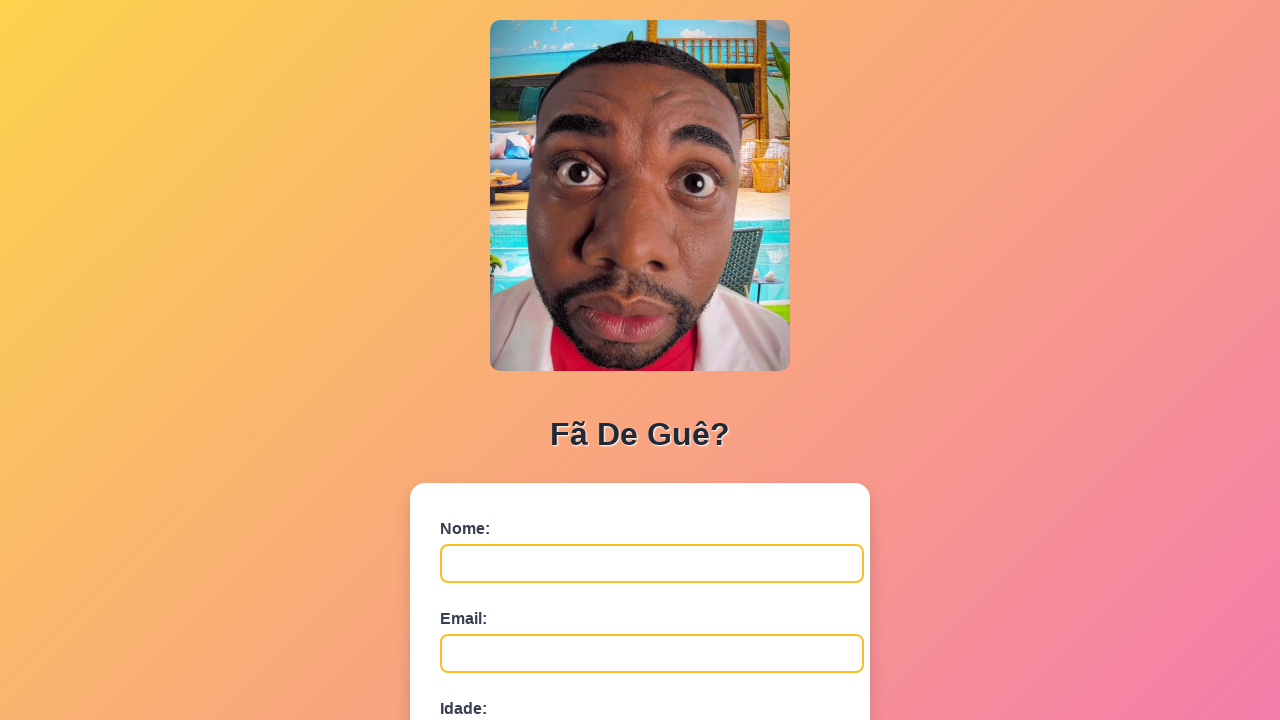

Cleared localStorage
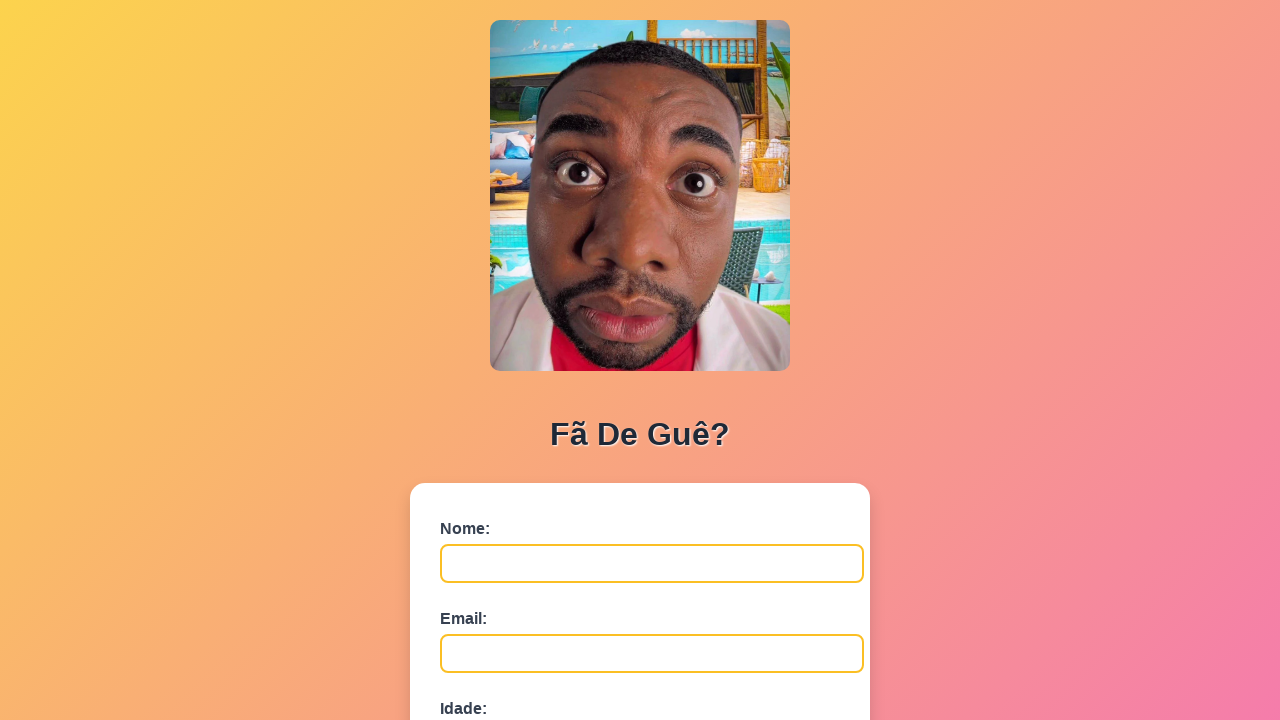

Filled name field with 'Carlos Ferreira' on #nome
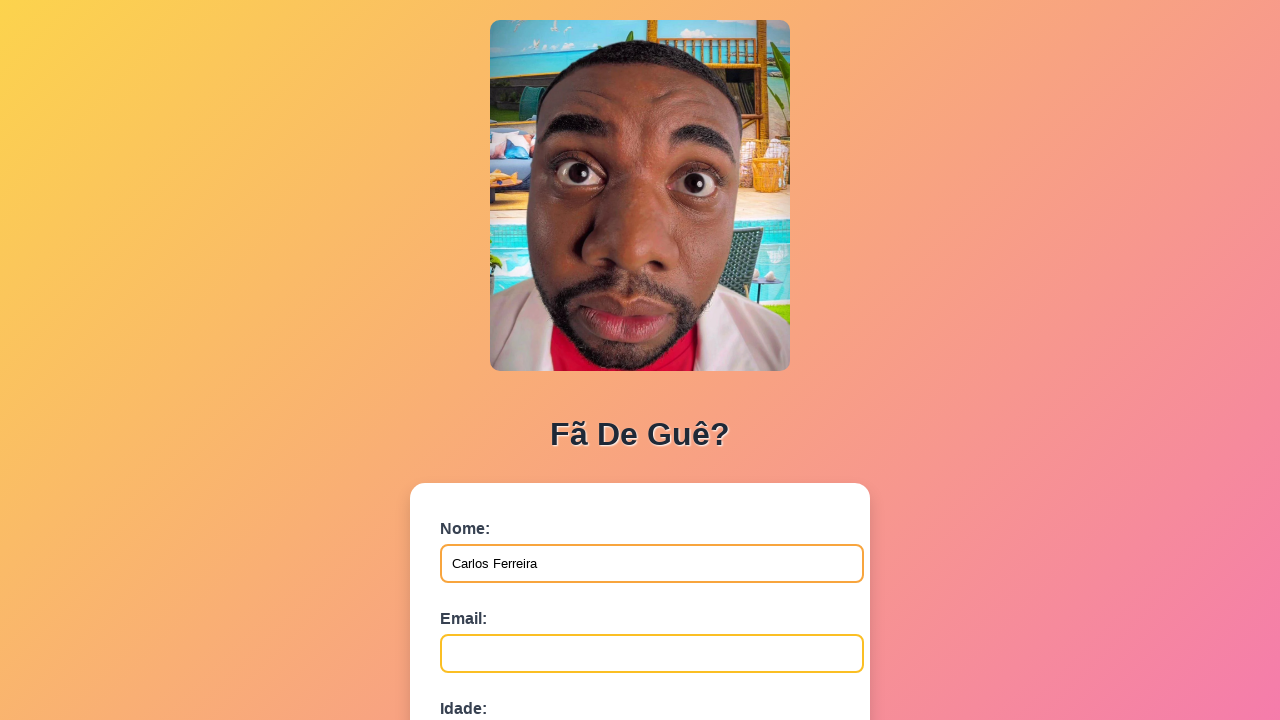

Filled email field with 'carlos.ferreira@test.org' on #email
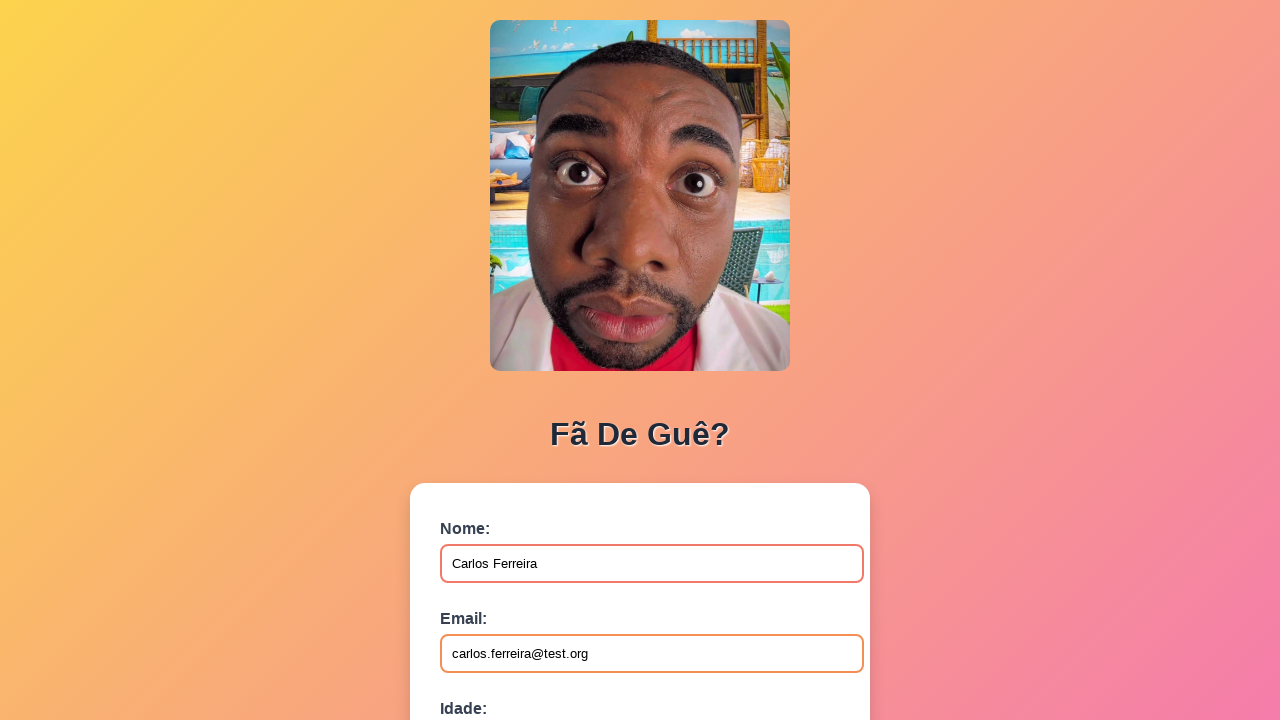

Filled age field with '151' (greater than 150) on #idade
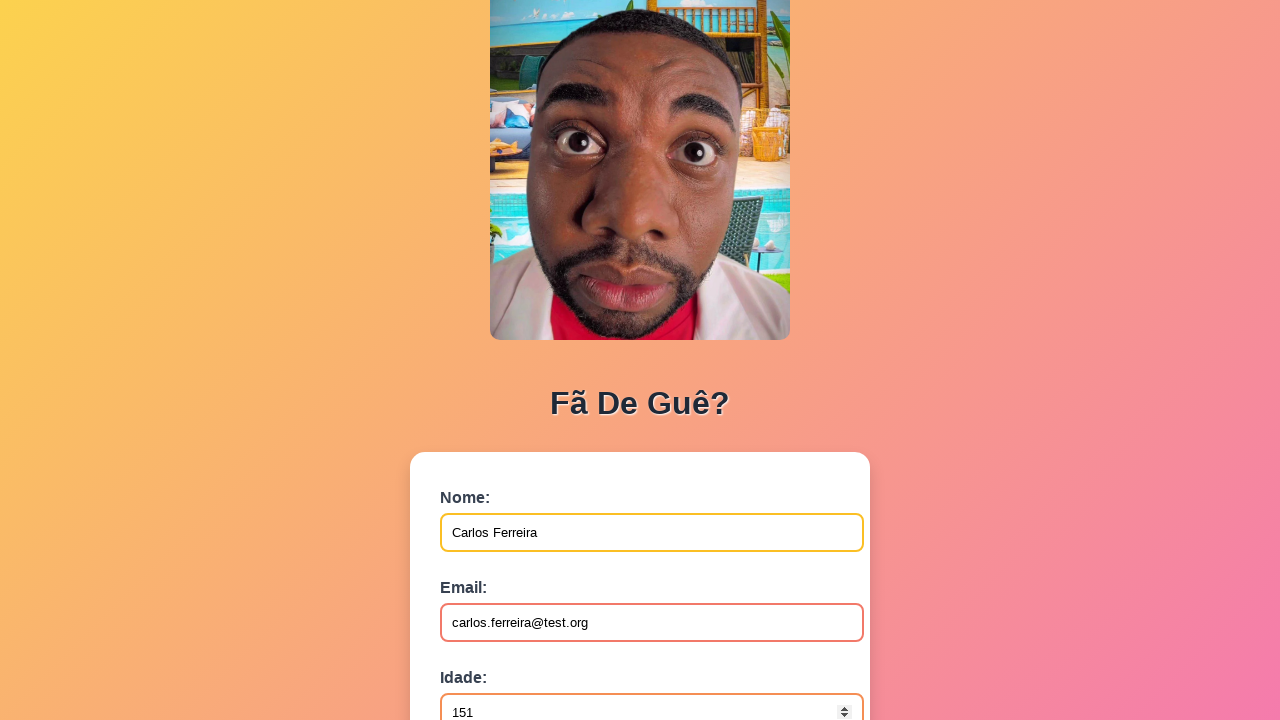

Clicked submit button to register form at (490, 569) on button[type='submit']
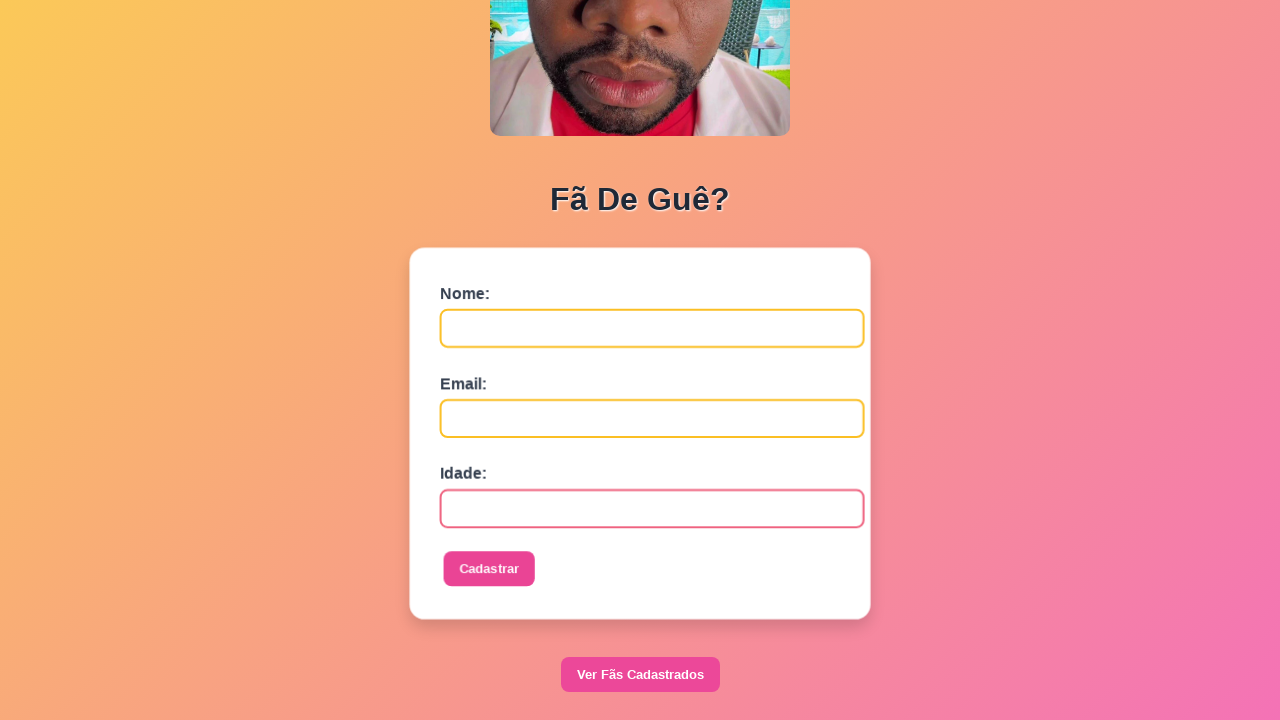

Waited 500ms for alert to appear
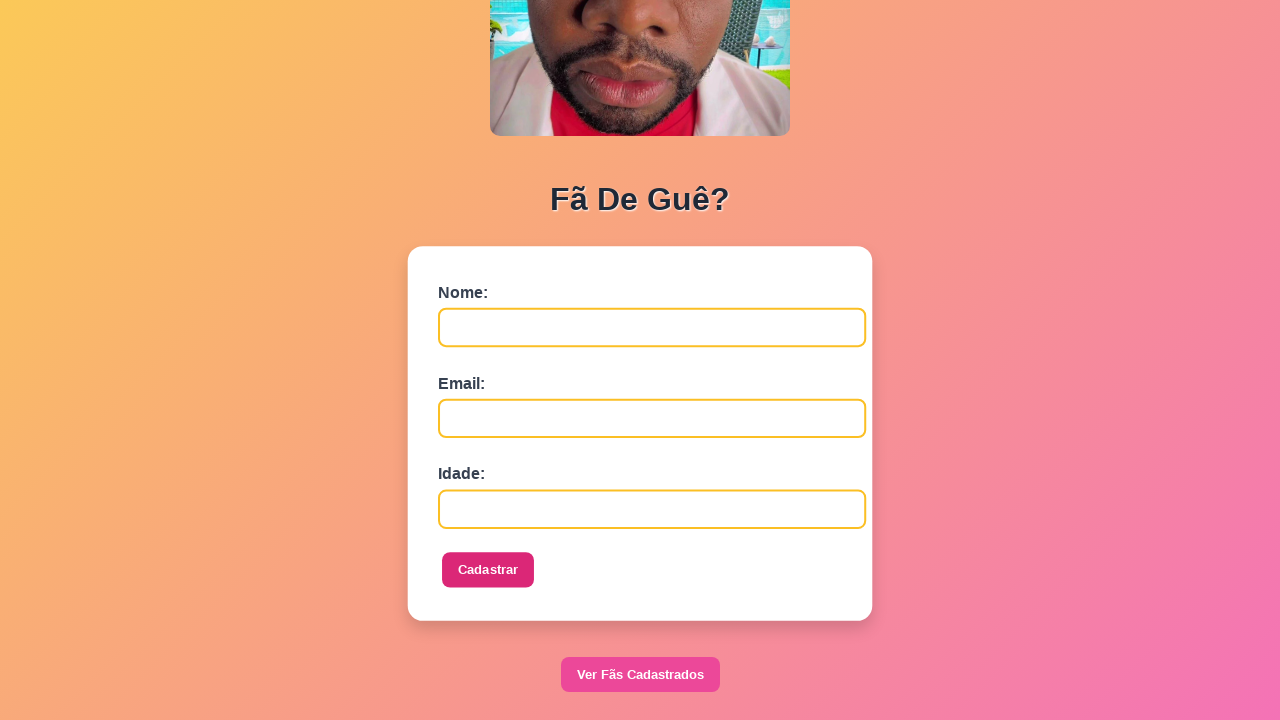

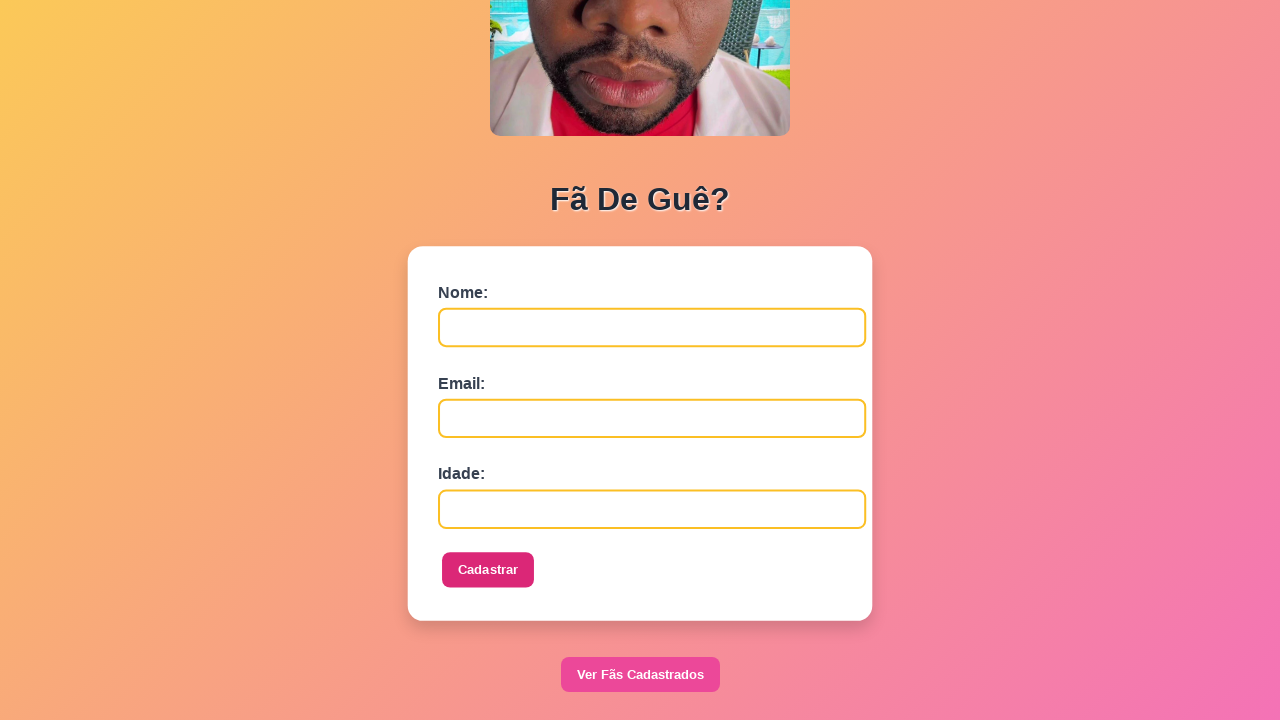